Tests switching to a new message window and verifying the text content displayed in the body

Starting URL: http://automation-practice.emilos.pl/windows-tabs.php

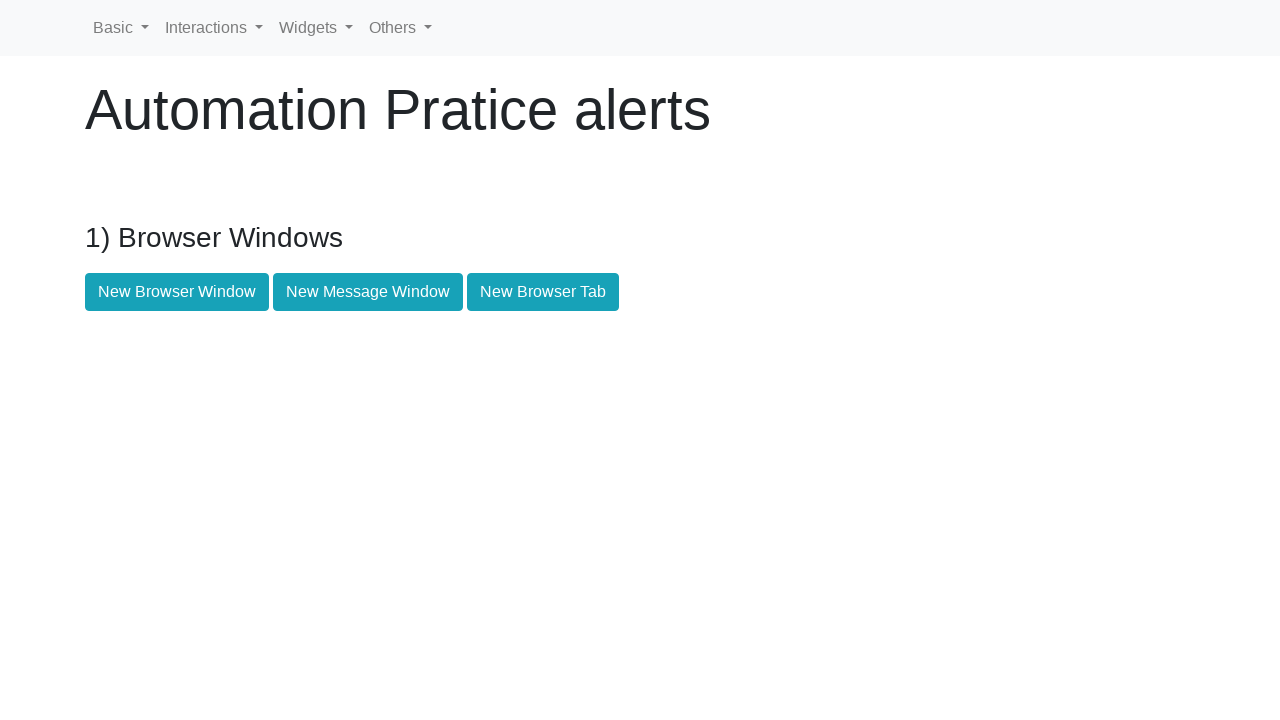

Clicked button to open new message window at (368, 292) on #newMessageWindow
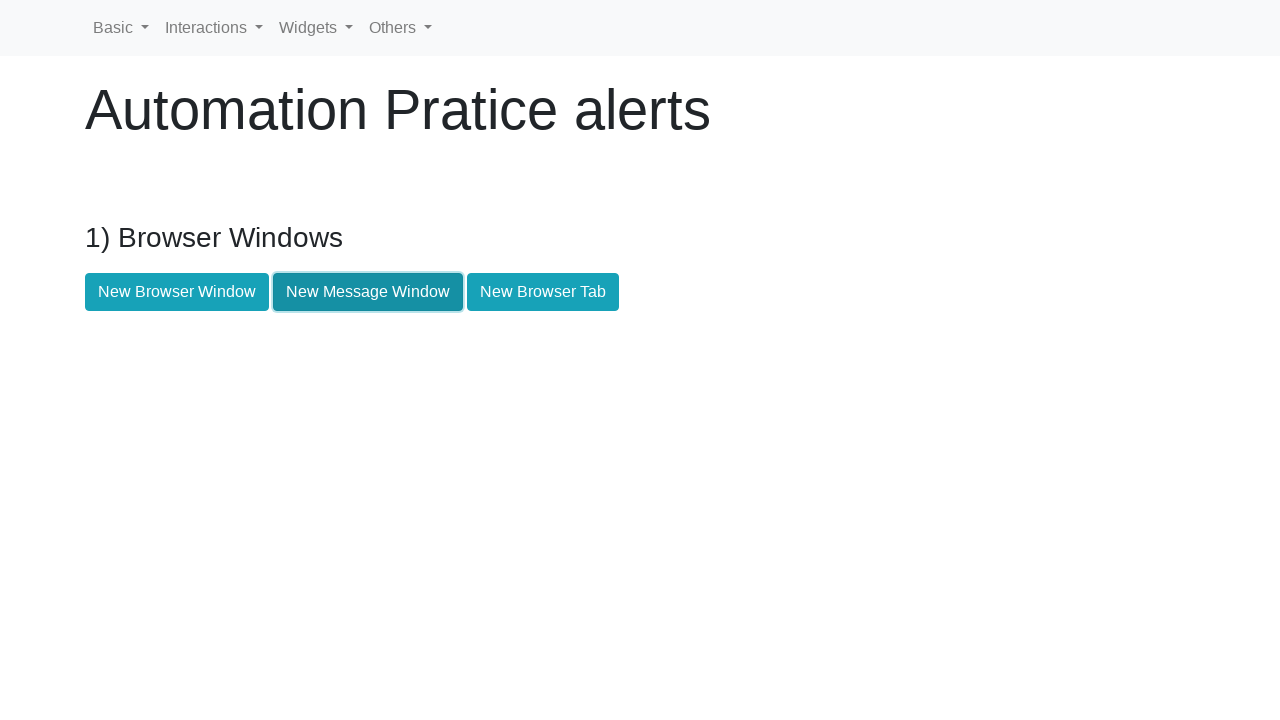

New message window opened and captured
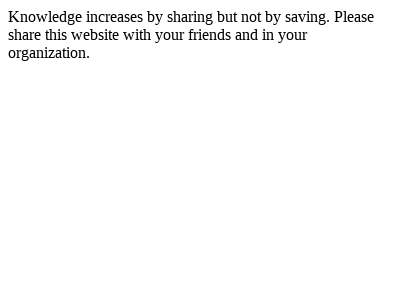

New page finished loading
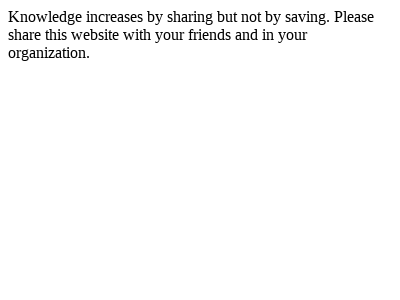

Retrieved body text content from new page
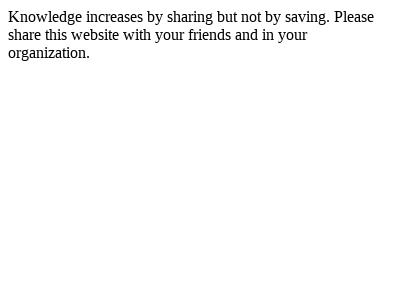

Verified body text content matches expected message
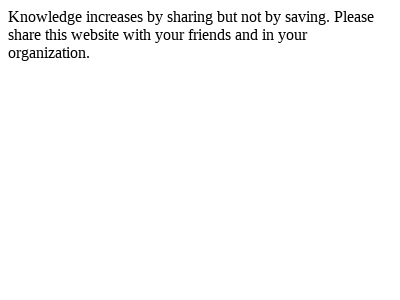

Closed the new message window
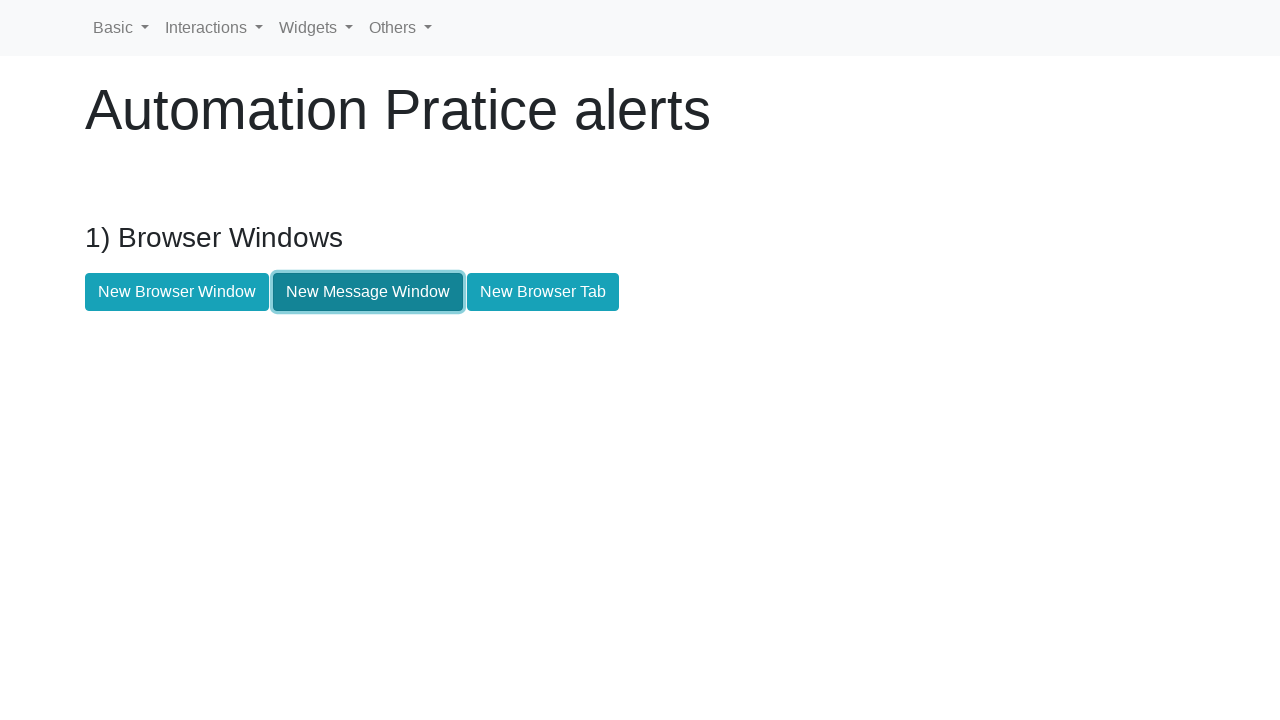

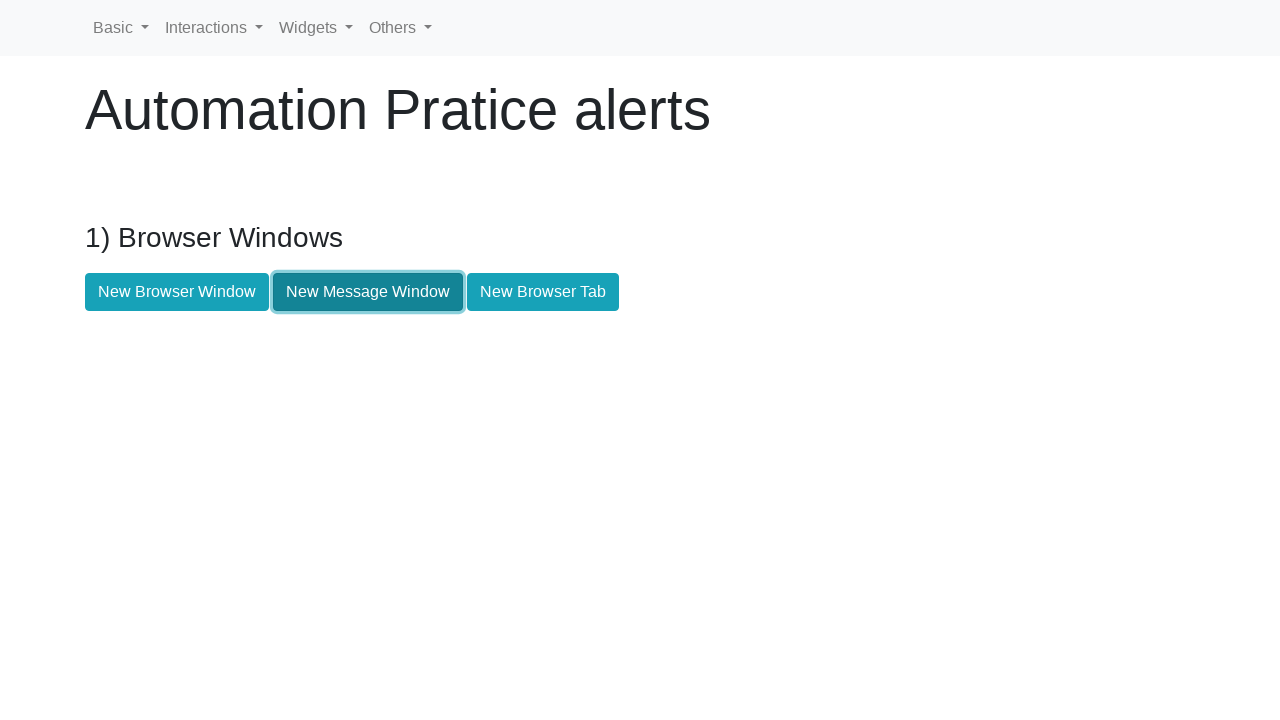